Checks all checkboxes in the checkbox example section

Starting URL: https://rahulshettyacademy.com/AutomationPractice/

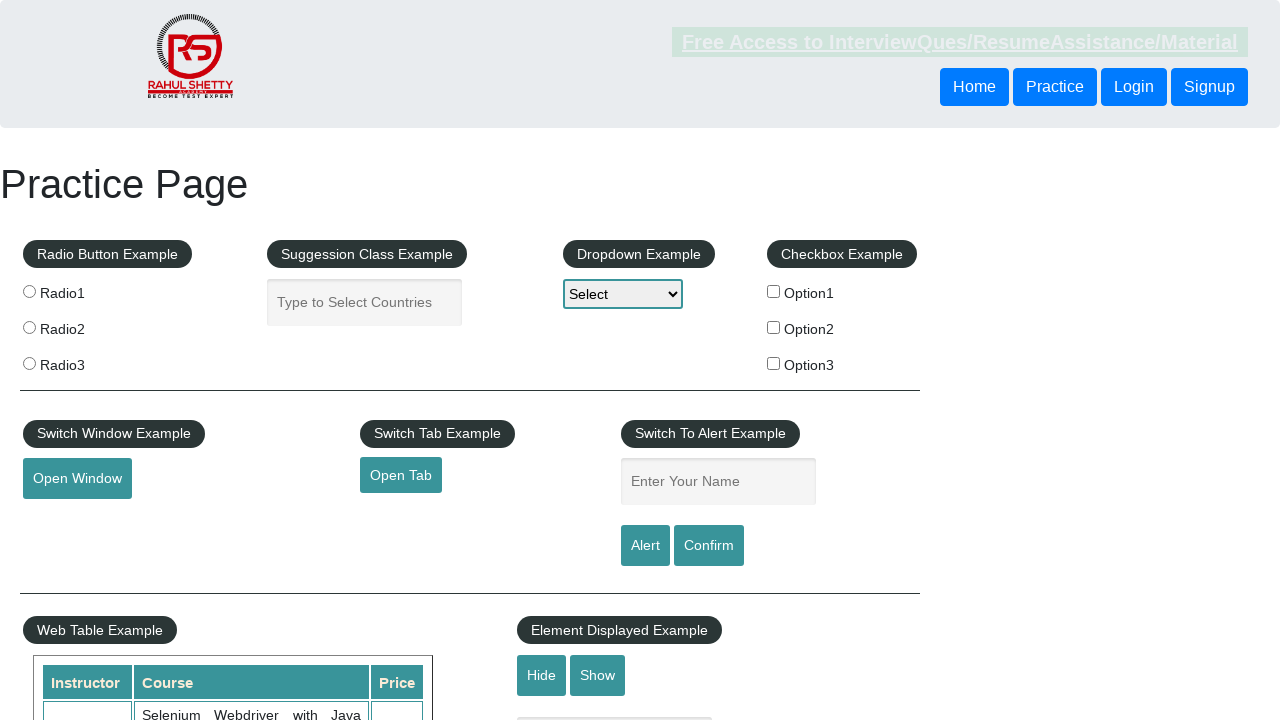

Located all checkboxes in the checkbox example section
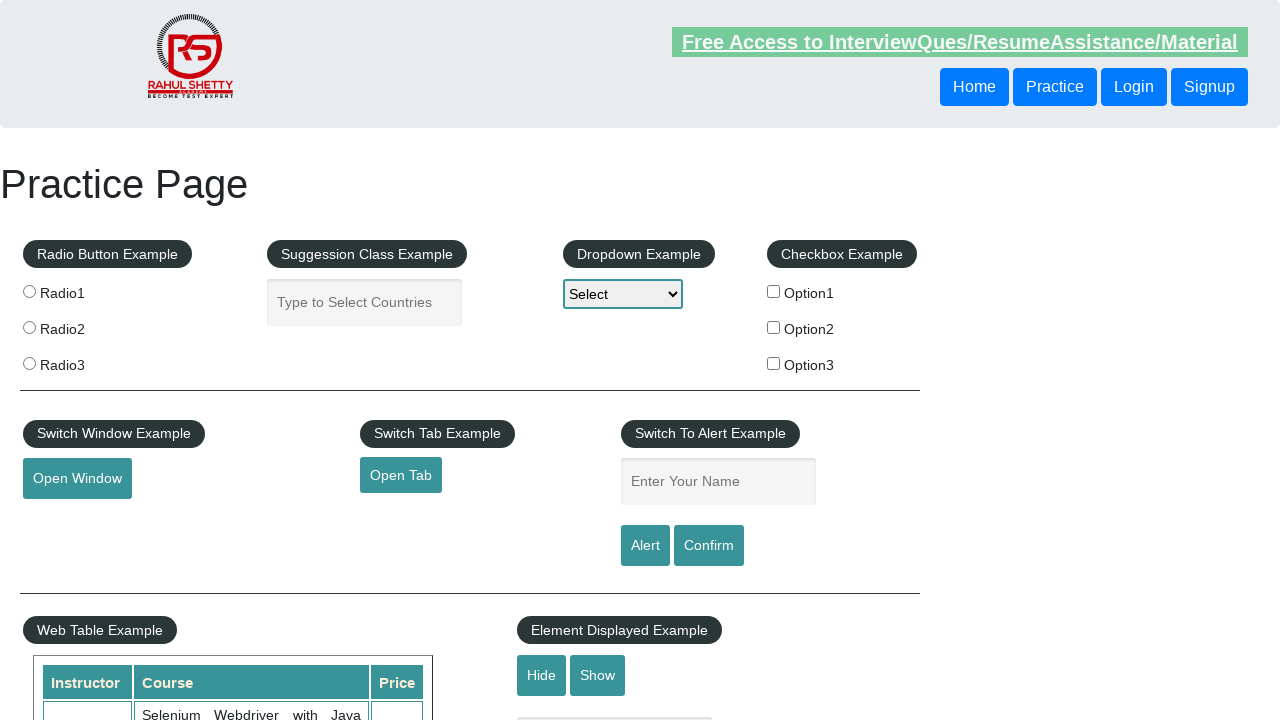

Found 3 checkboxes to check
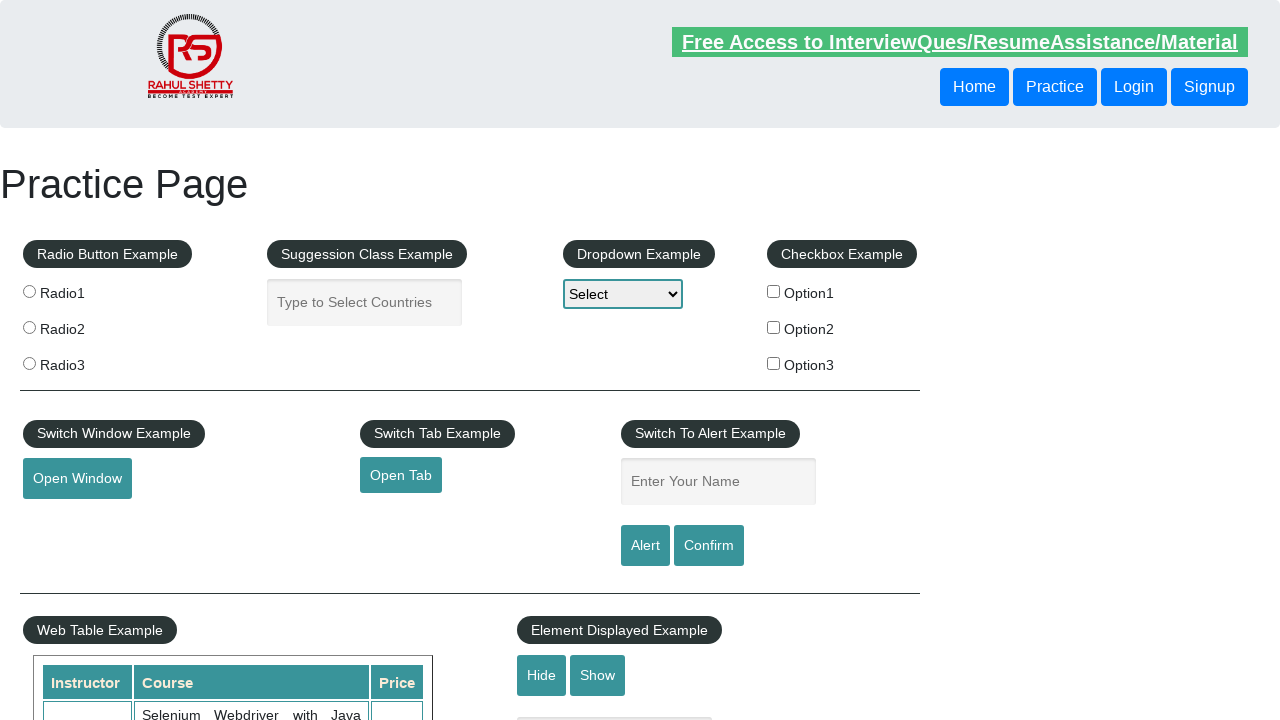

Checked a checkbox in the checkbox example section at (774, 291) on xpath=//div[@id='checkbox-example']//input[@type='checkbox'] >> nth=0
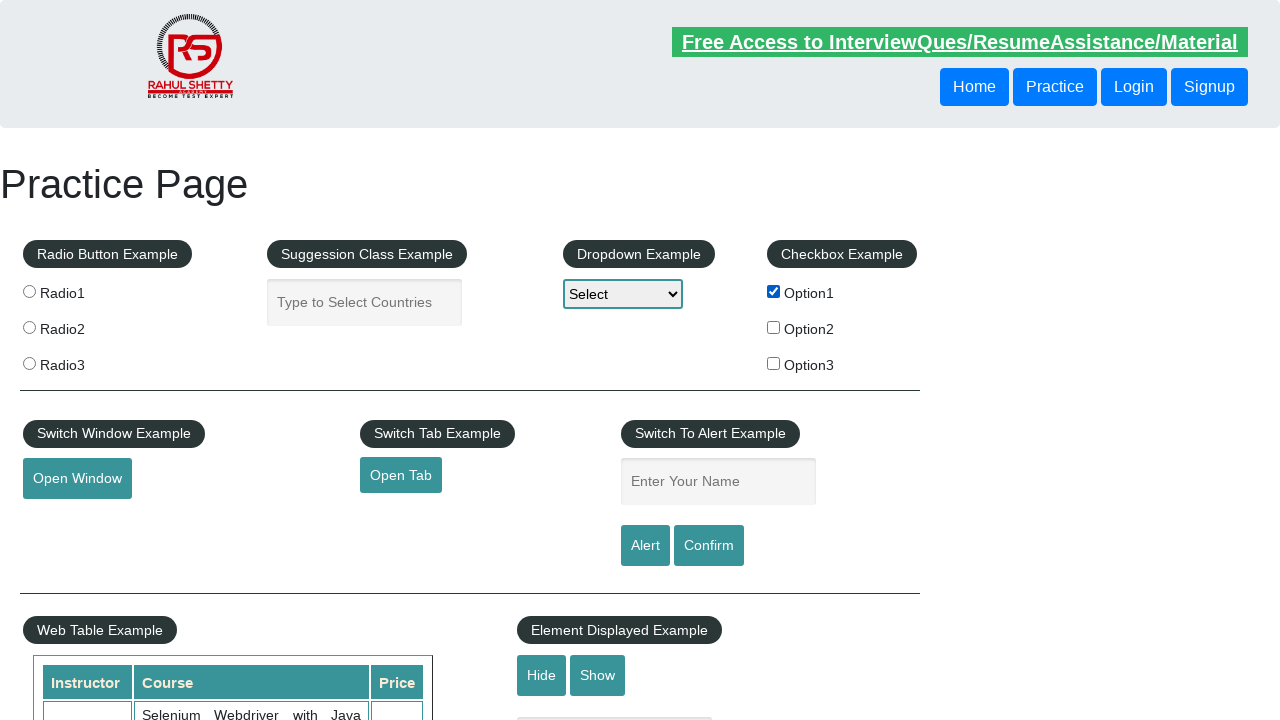

Checked a checkbox in the checkbox example section at (774, 327) on xpath=//div[@id='checkbox-example']//input[@type='checkbox'] >> nth=1
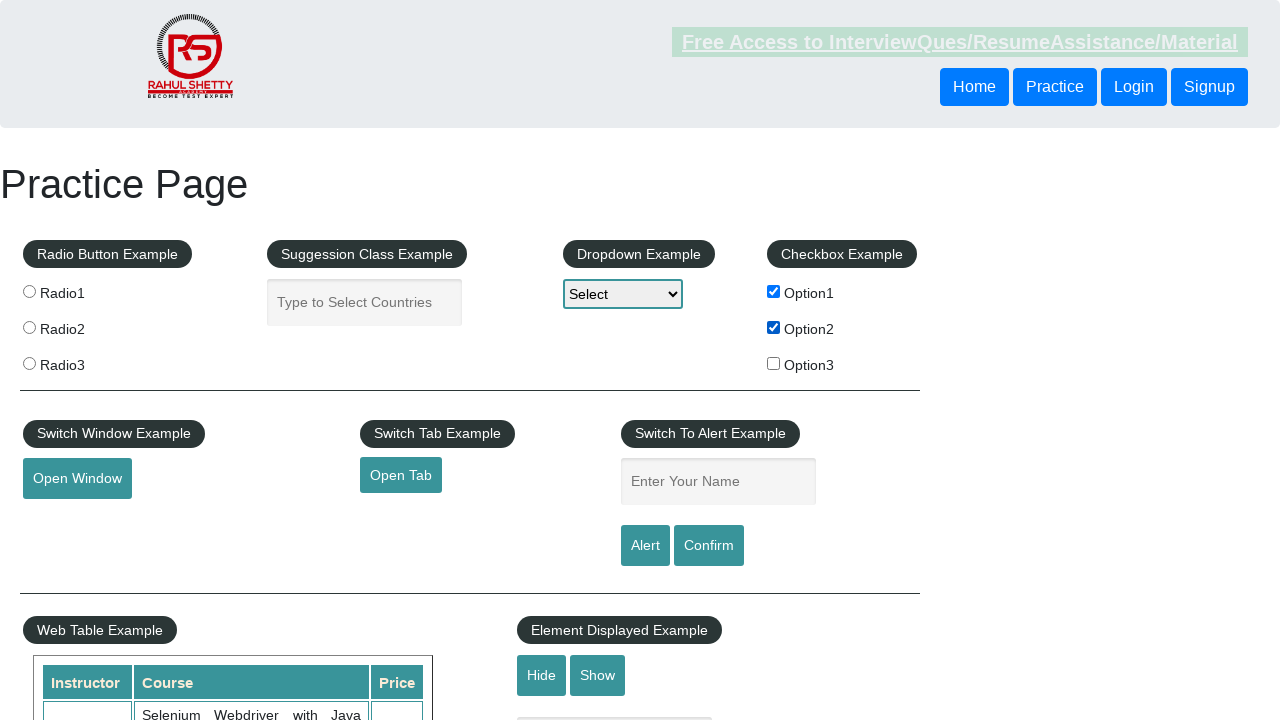

Checked a checkbox in the checkbox example section at (774, 363) on xpath=//div[@id='checkbox-example']//input[@type='checkbox'] >> nth=2
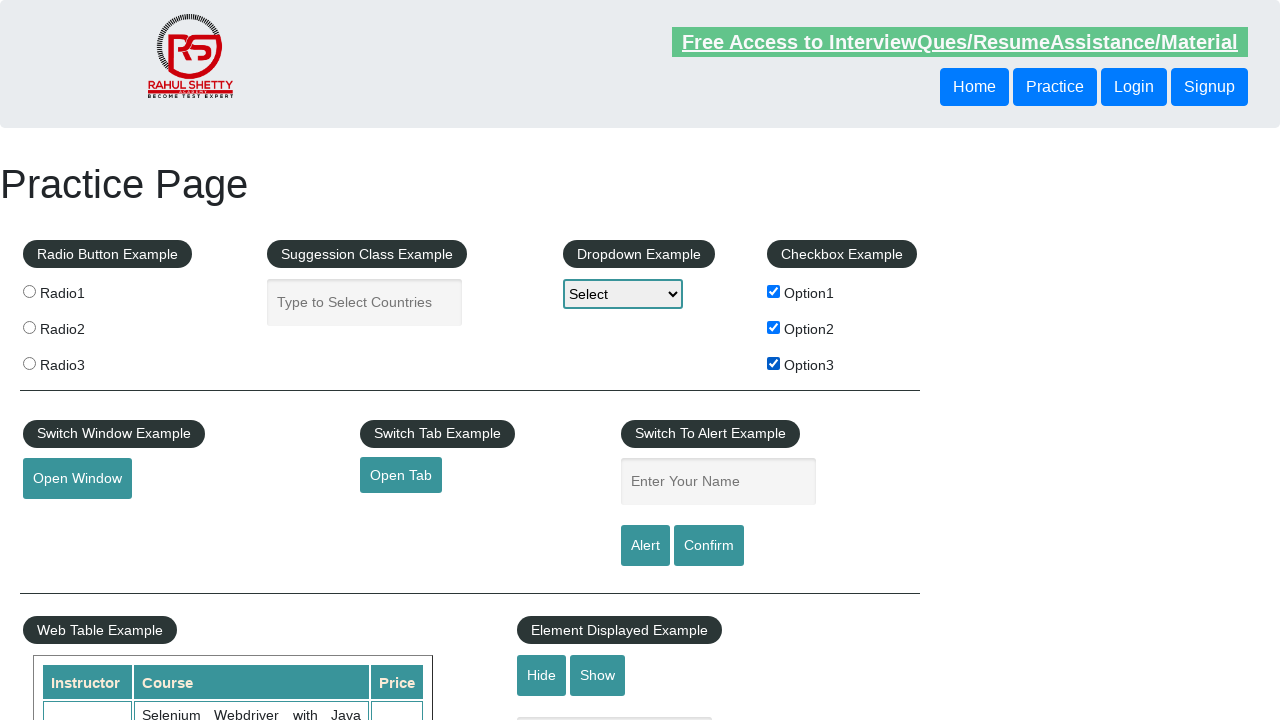

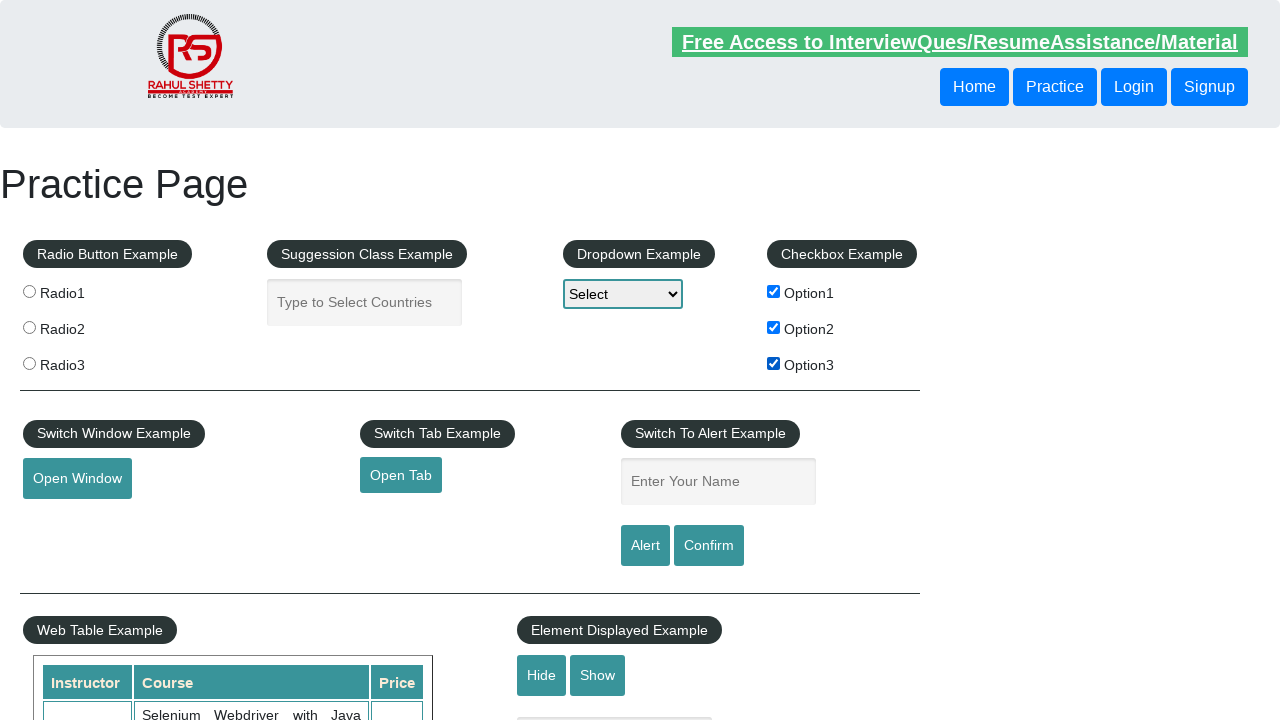